Tests that edits are saved when the edit field loses focus (blur event).

Starting URL: https://demo.playwright.dev/todomvc

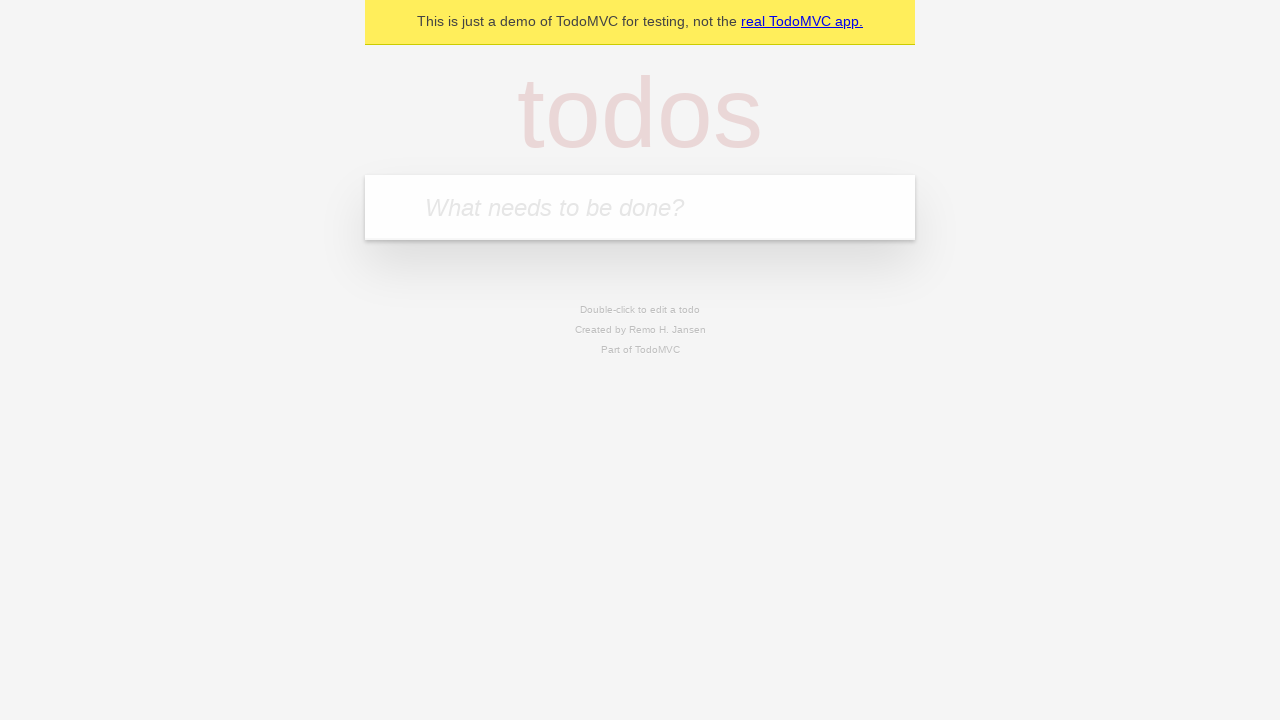

Filled new todo field with 'buy some cheese' on .new-todo
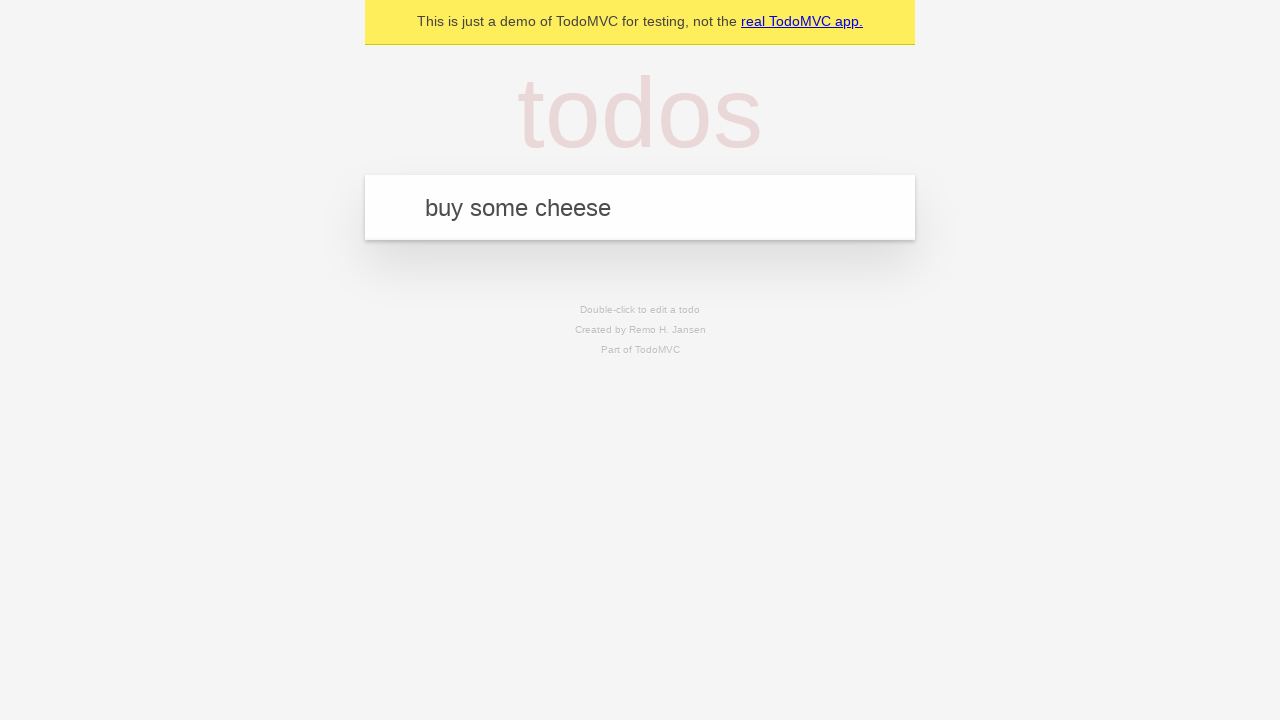

Pressed Enter to create first todo on .new-todo
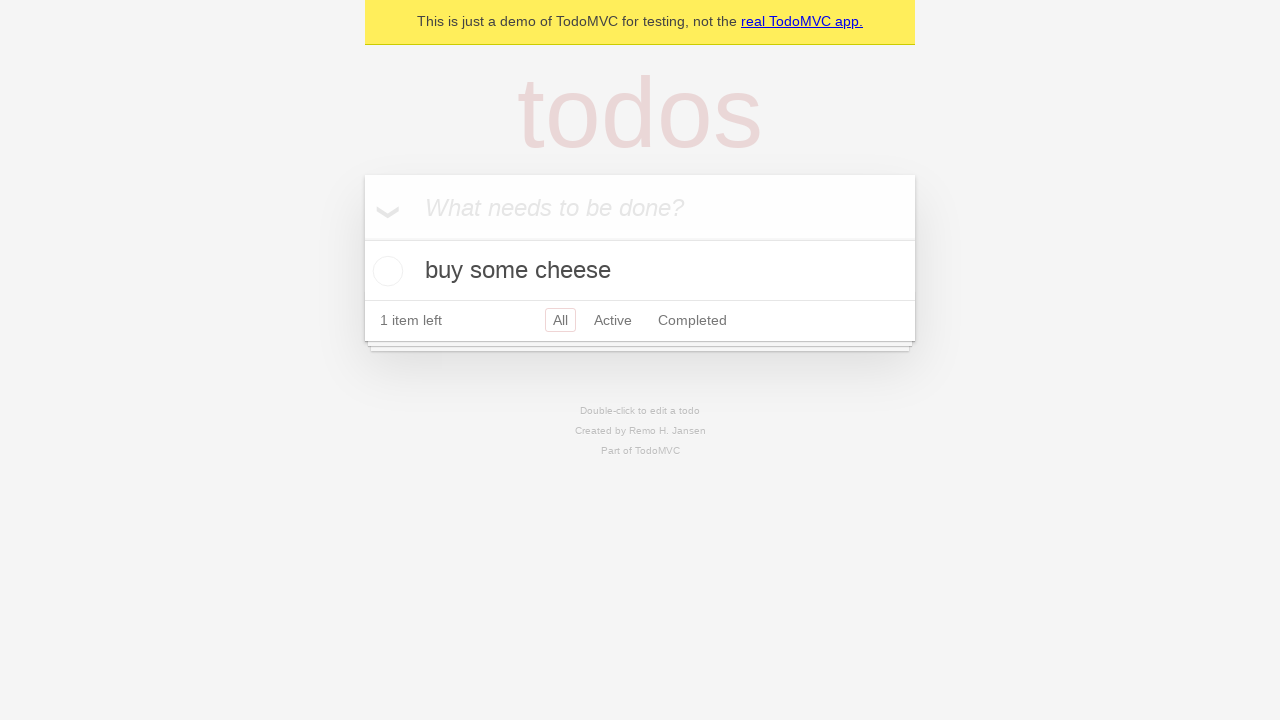

Filled new todo field with 'feed the cat' on .new-todo
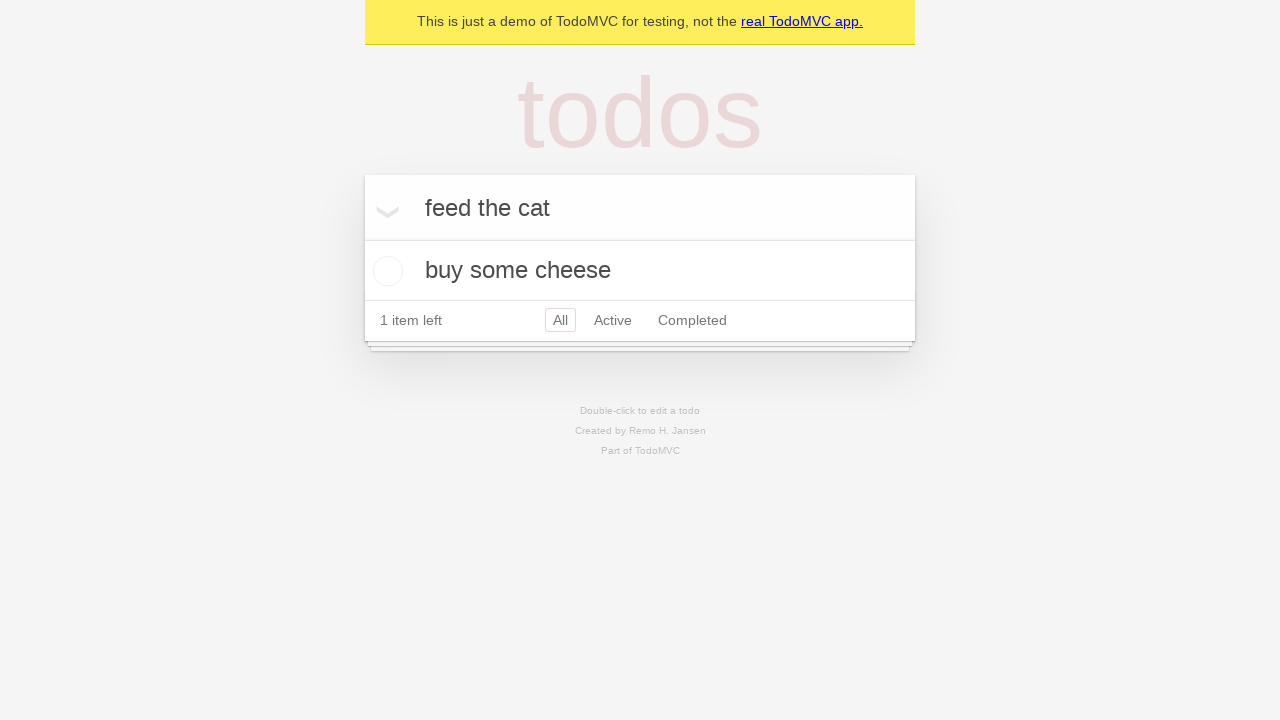

Pressed Enter to create second todo on .new-todo
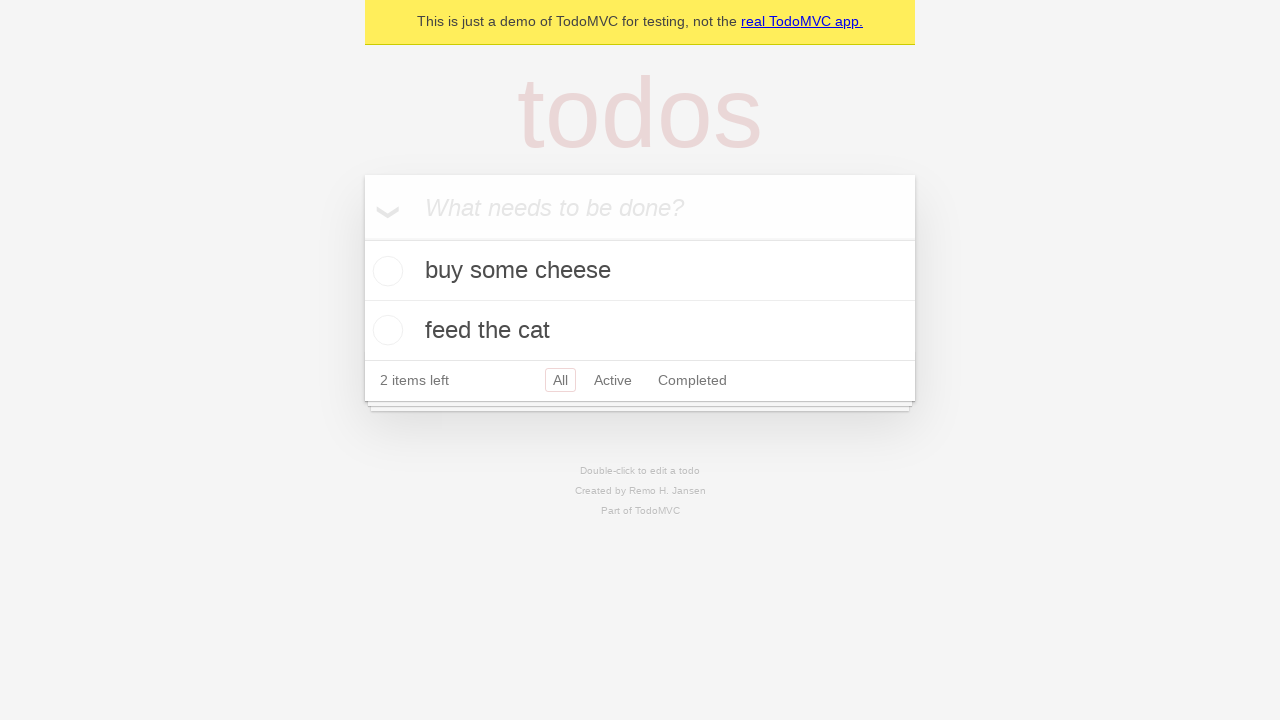

Filled new todo field with 'book a doctors appointment' on .new-todo
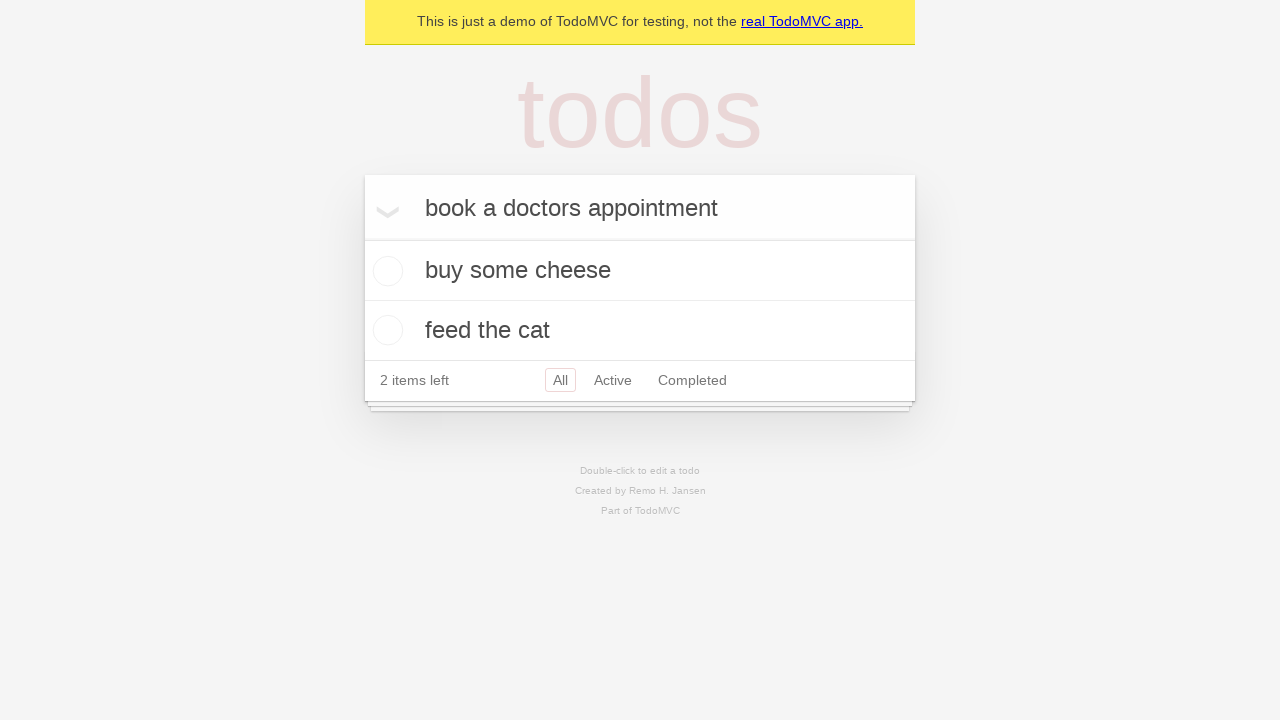

Pressed Enter to create third todo on .new-todo
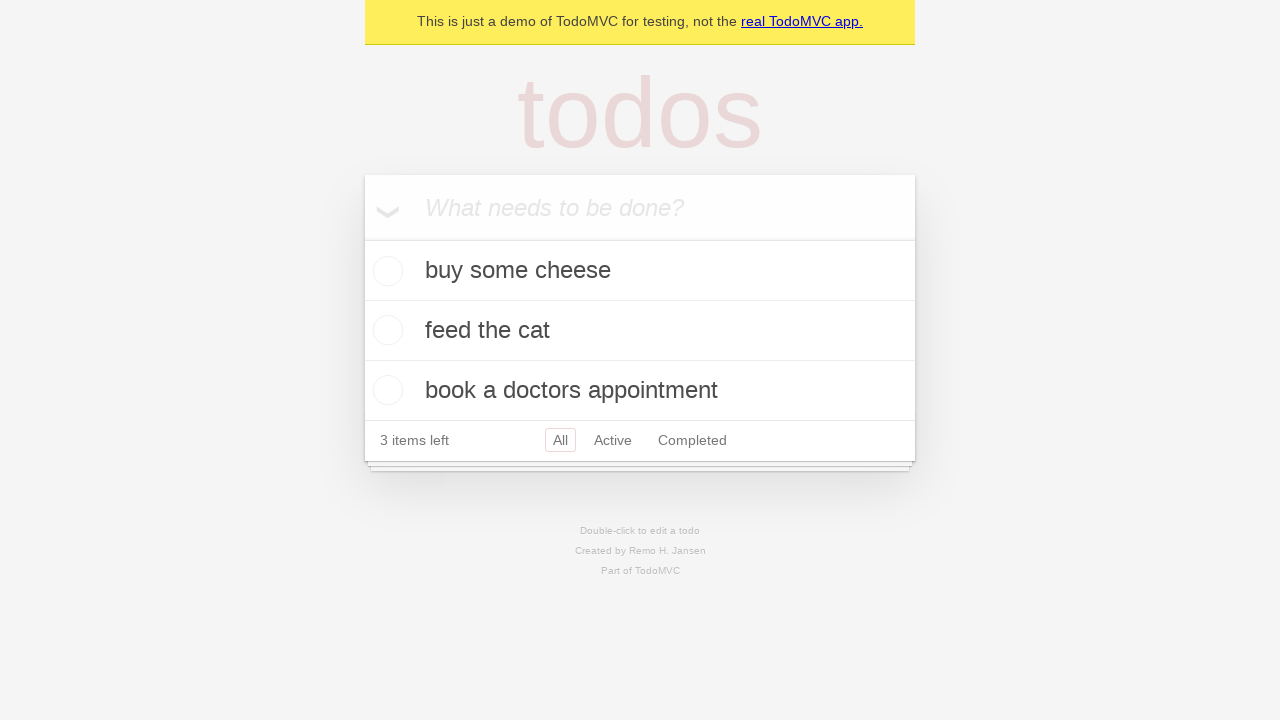

Double-clicked second todo to enter edit mode at (640, 331) on .todo-list li:nth-child(2)
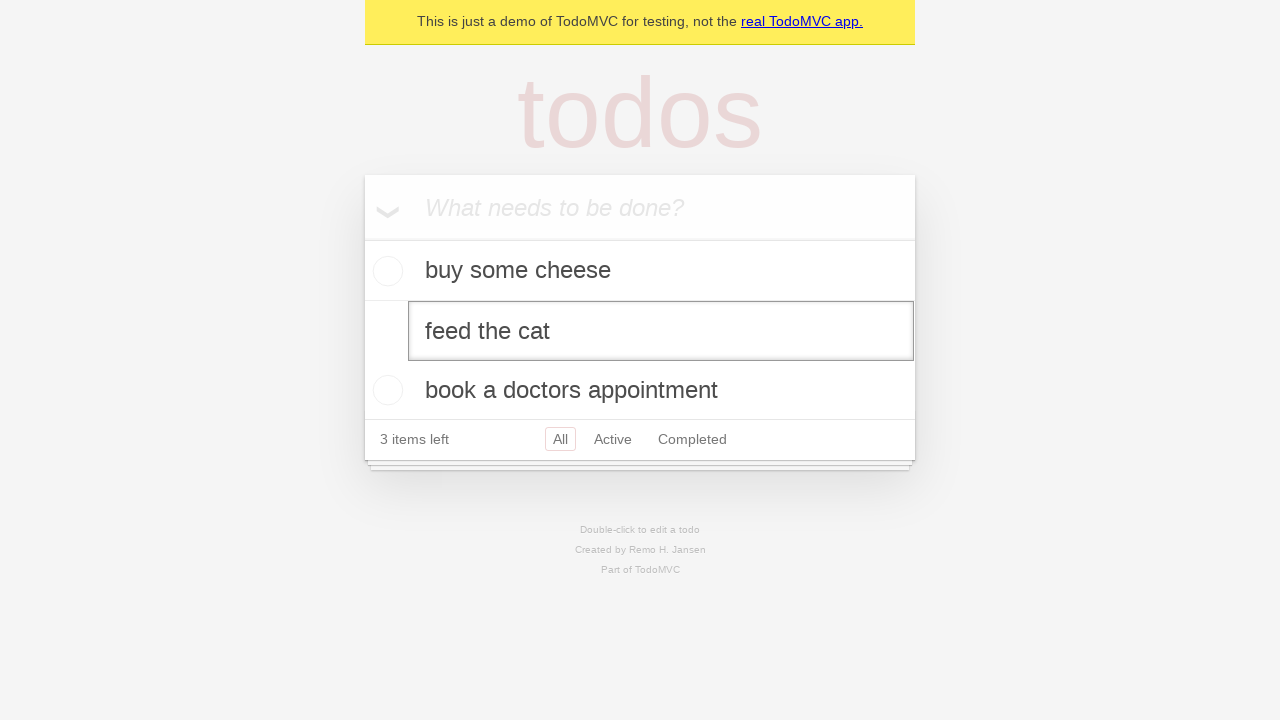

Filled edit field with 'buy some sausages' on .todo-list li:nth-child(2) .edit
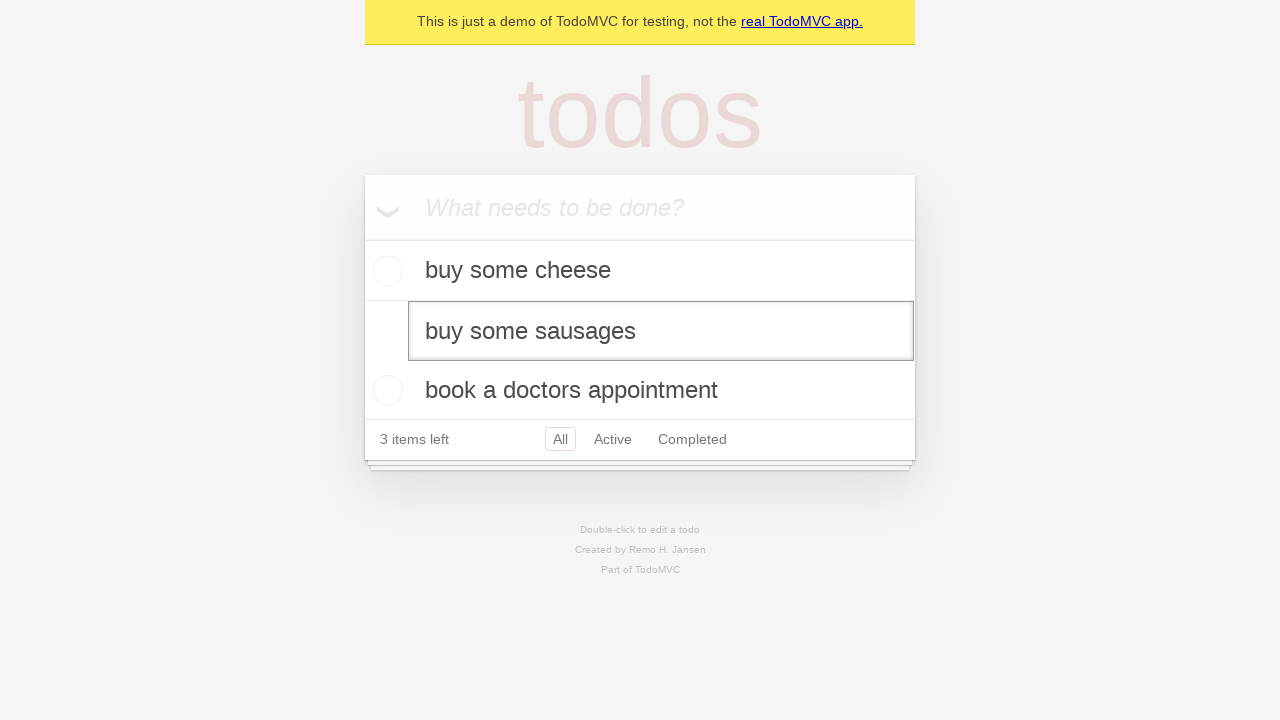

Triggered blur event on edit field to save changes
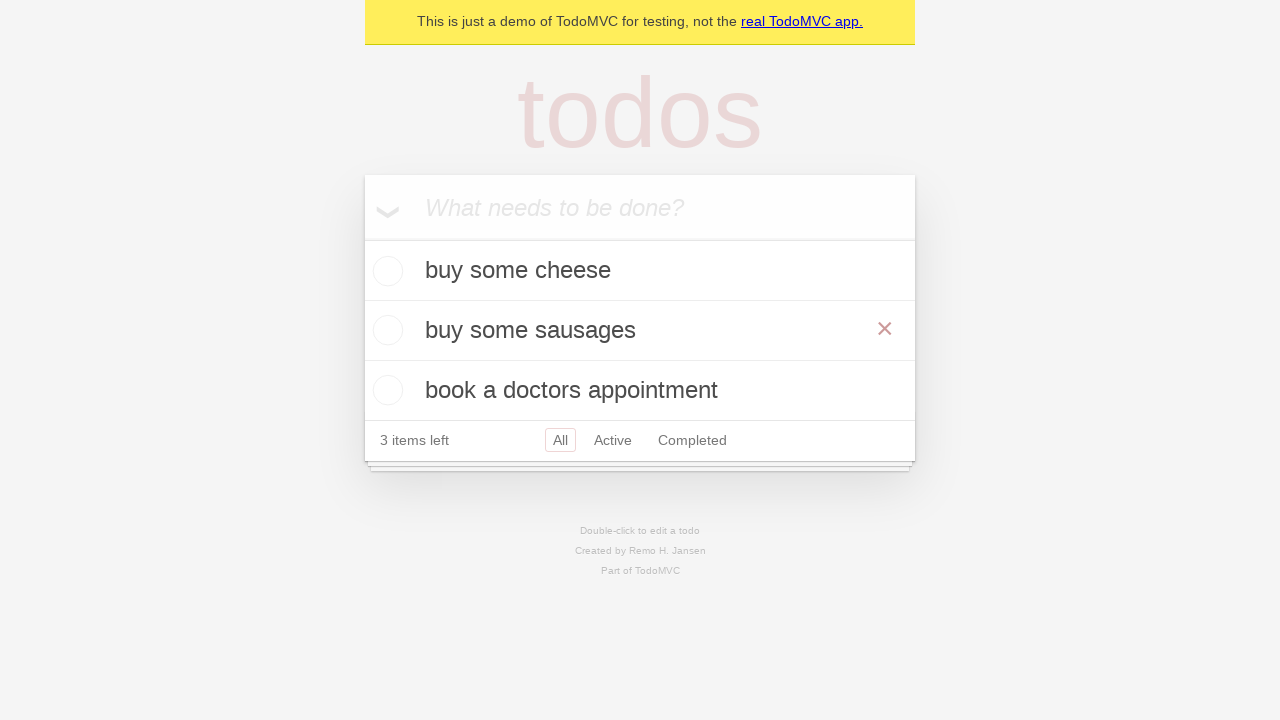

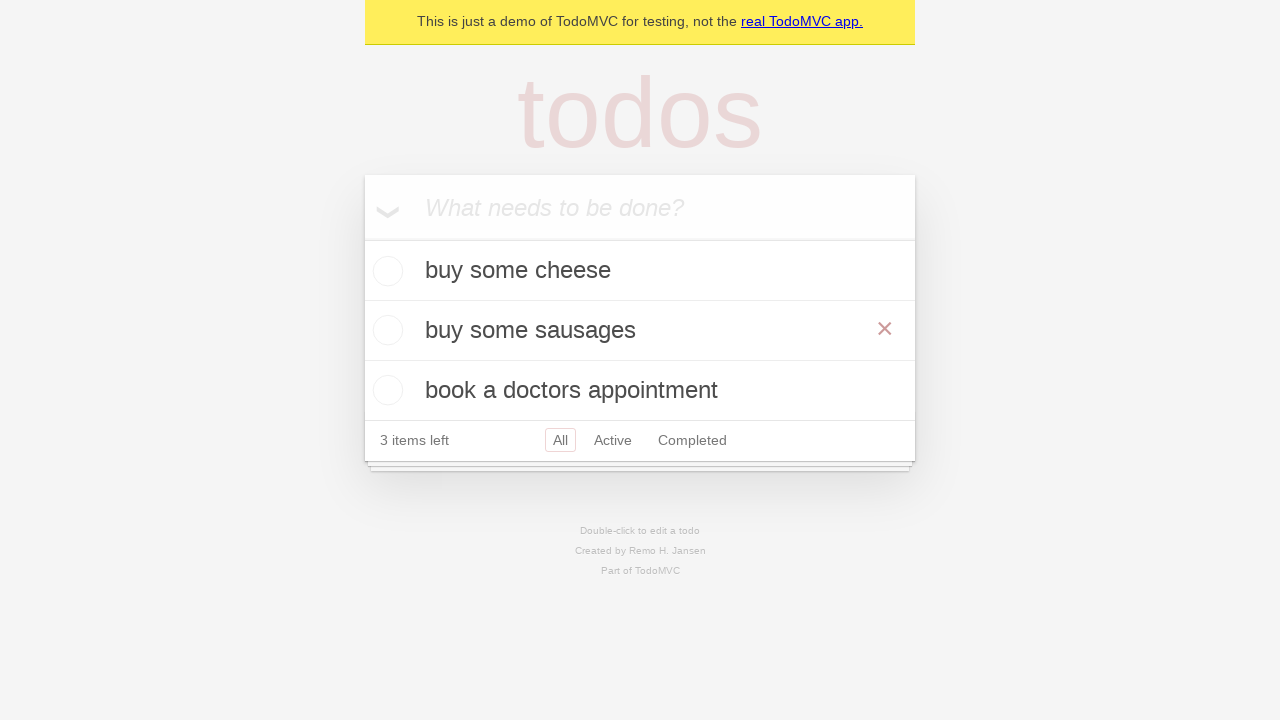